Tests error handling when clicking login with empty inputs, verifying the appropriate error message is displayed.

Starting URL: https://www.saucedemo.com/

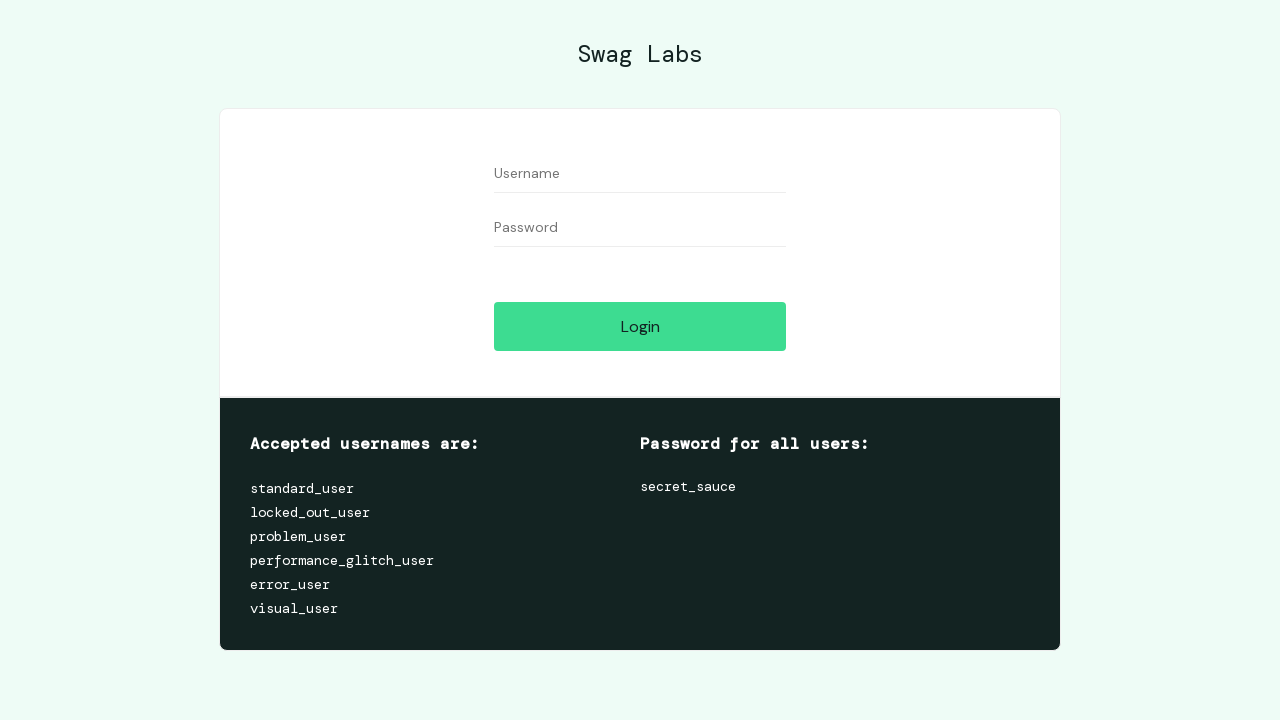

Clicked login button without entering credentials at (640, 326) on #login-button
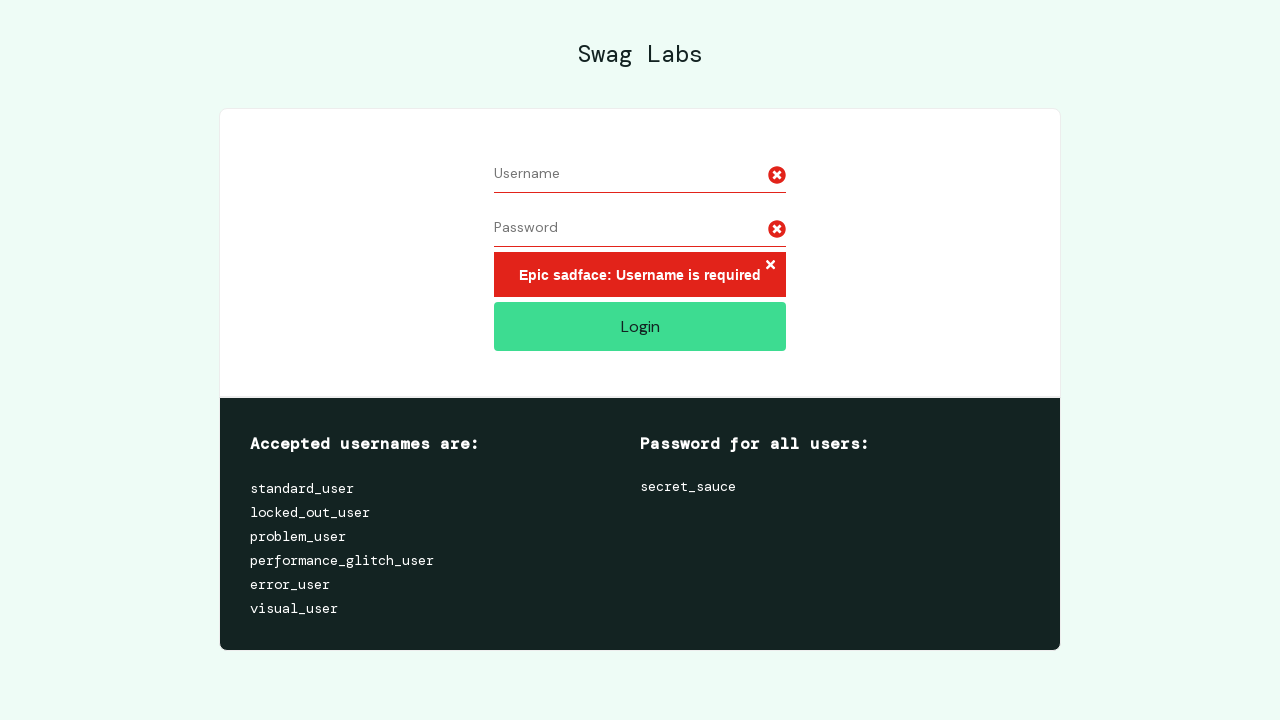

Error message appeared after login attempt with empty inputs
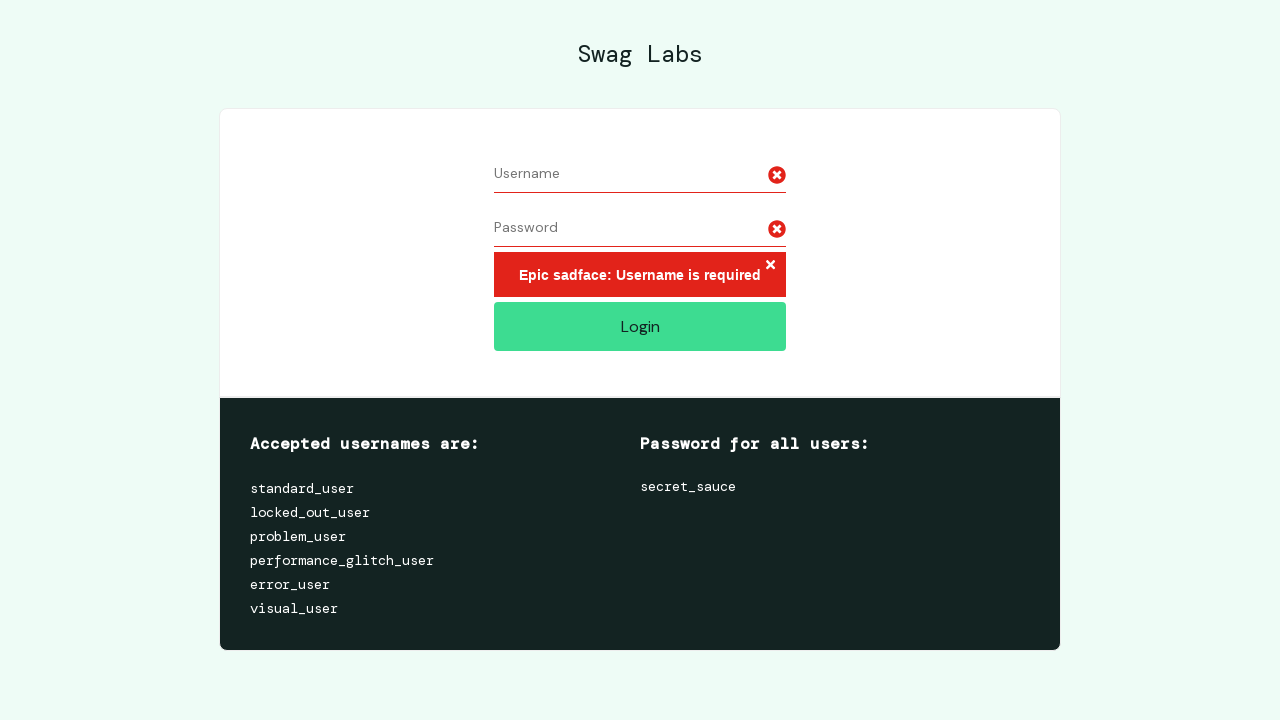

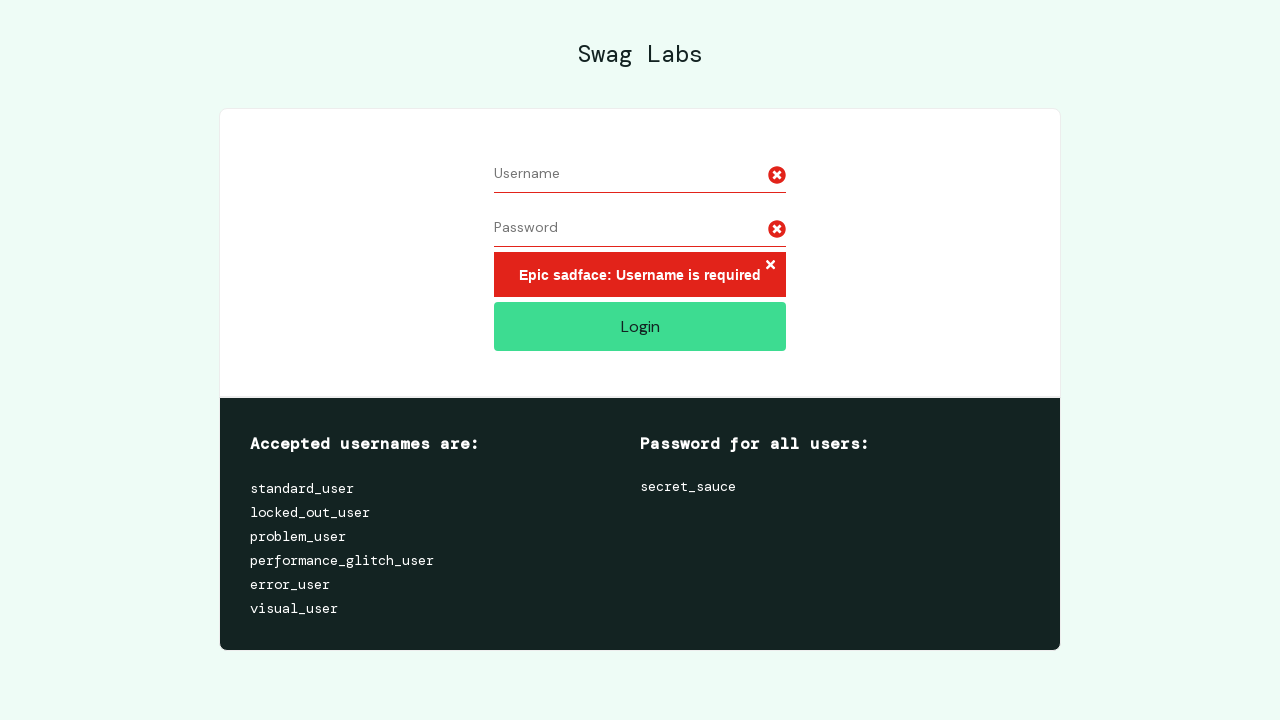